Navigates to W3Schools HTML tables page and verifies that the company "Ernst Handel" is located in Austria in the sample table

Starting URL: https://www.w3schools.com/html/html_tables.asp

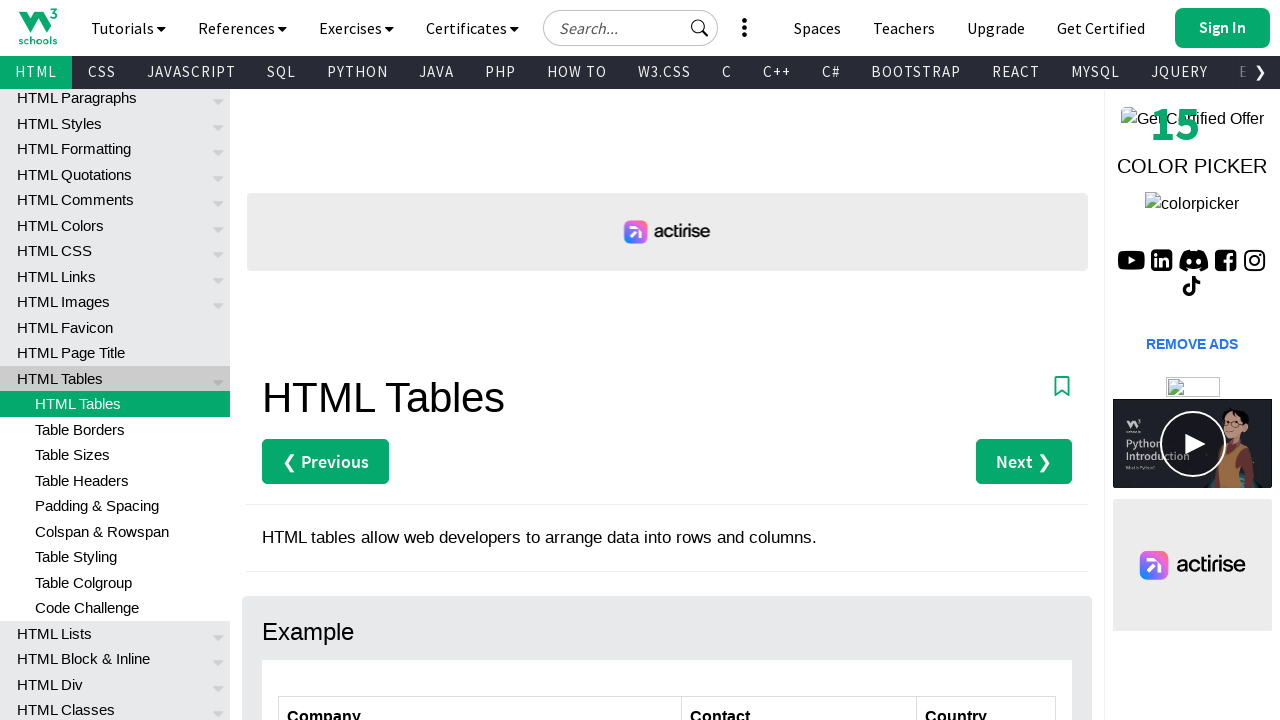

Navigated to W3Schools HTML tables page
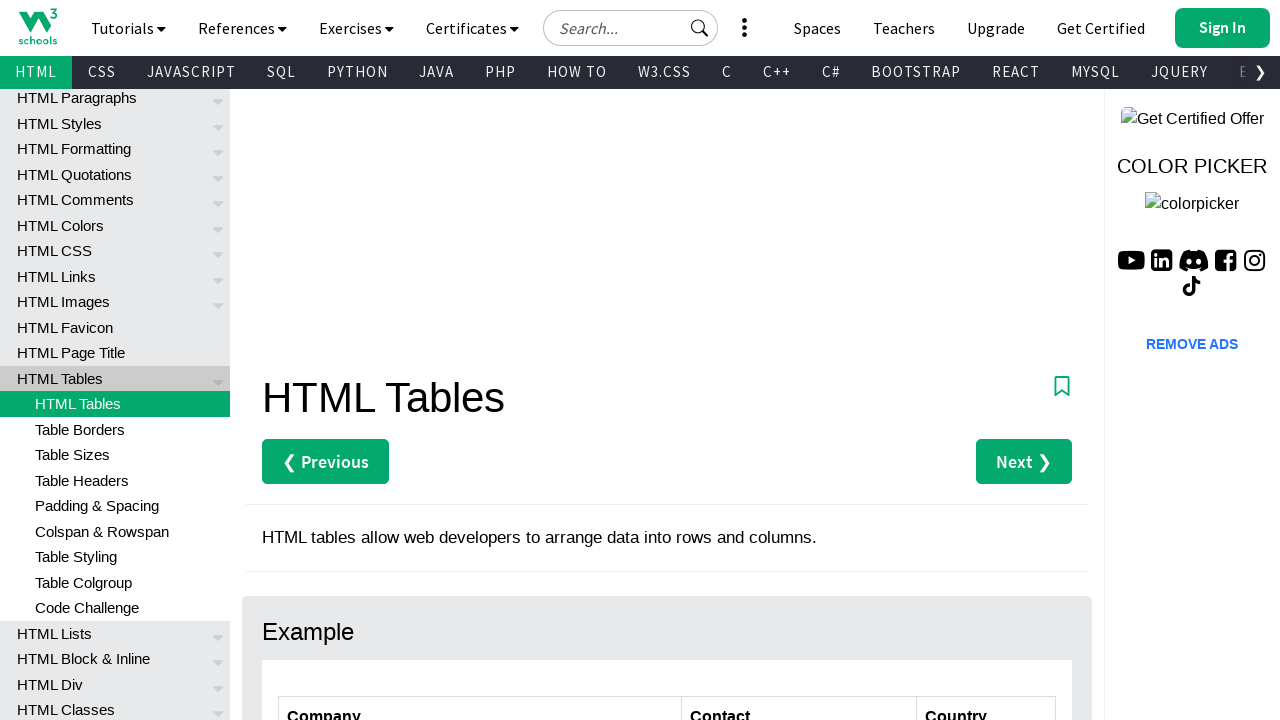

Located Austria country cell for Ernst Handel in customers table
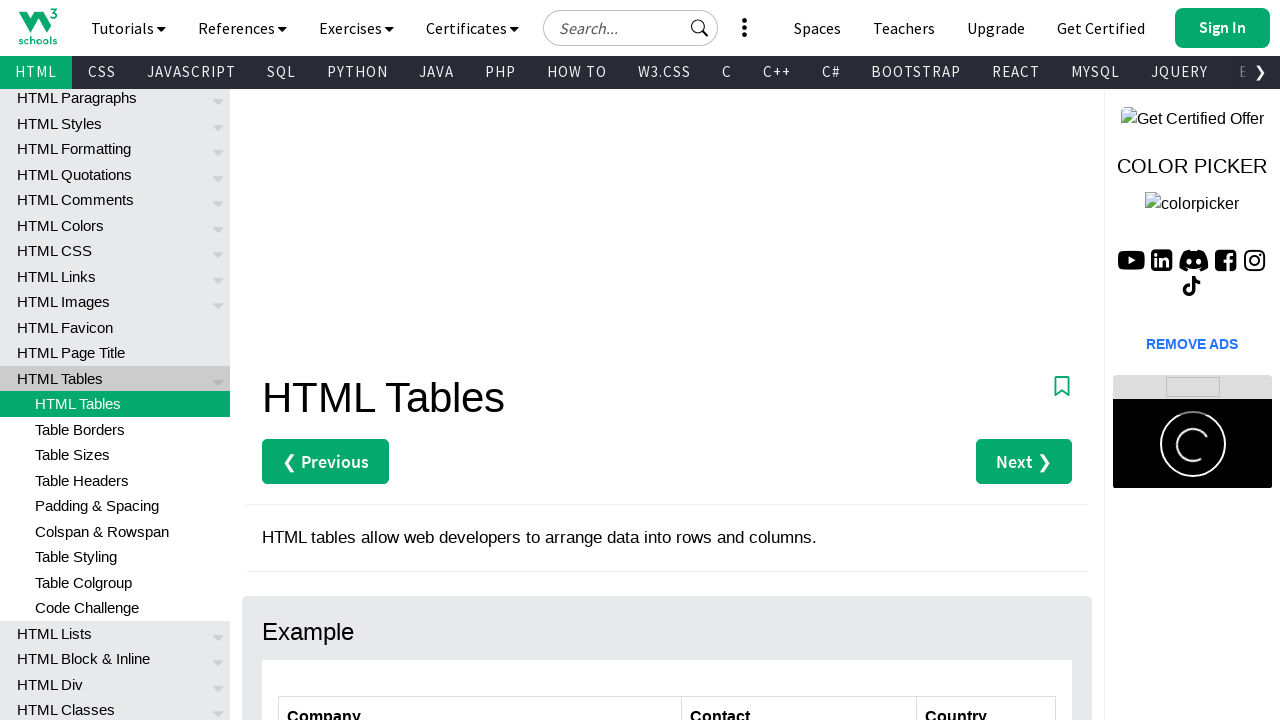

Verified that Austria is visible as the country for Ernst Handel
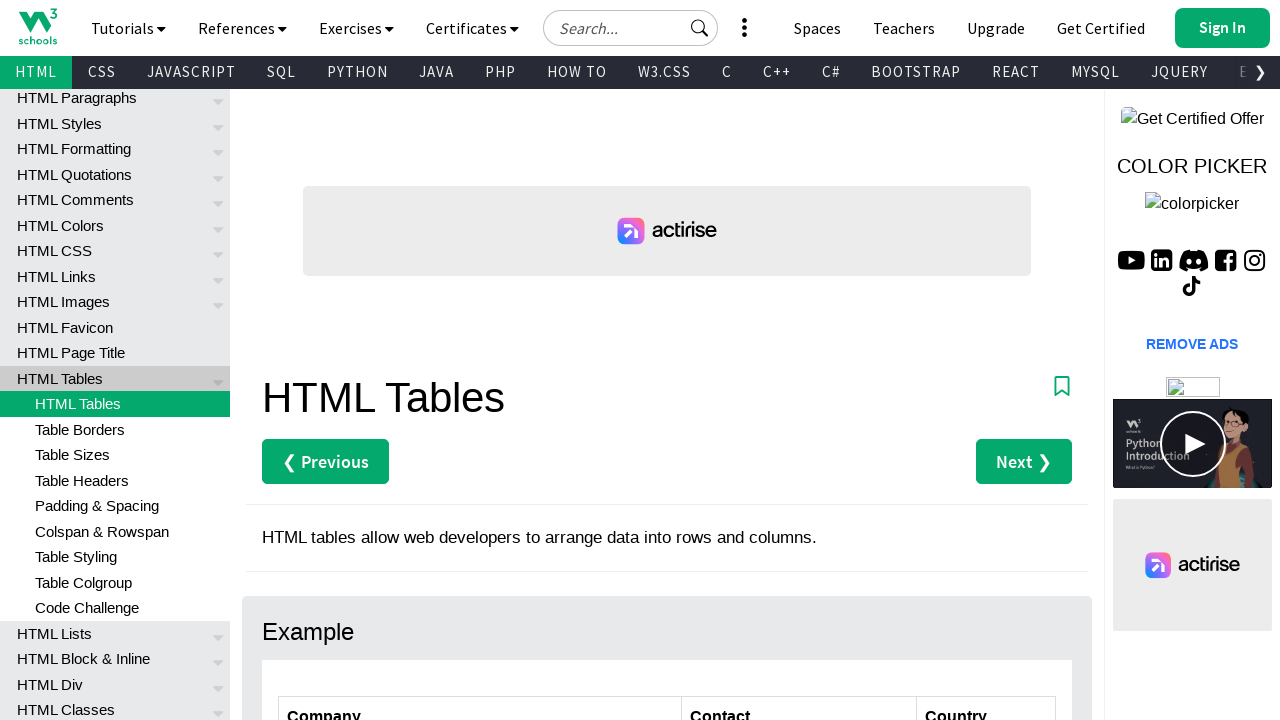

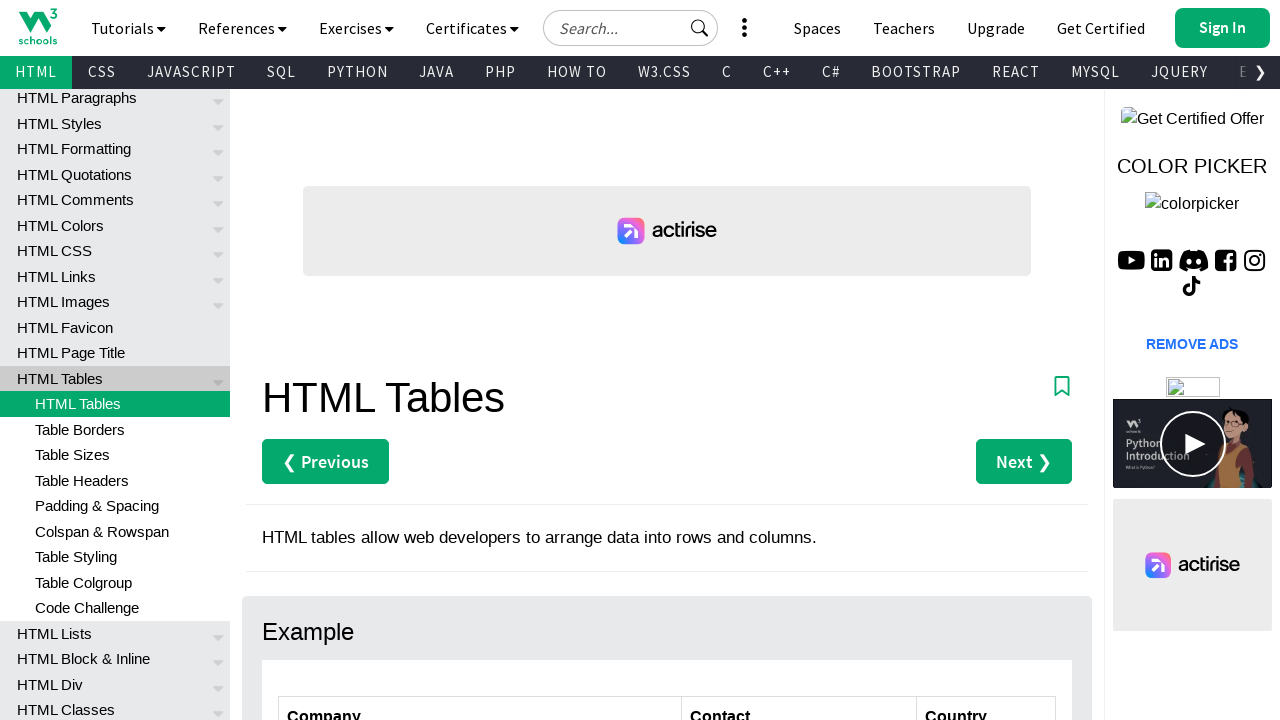